Tests selecting the first and then last radio button in the favorite color section

Starting URL: https://practice-automation.com/form-fields/

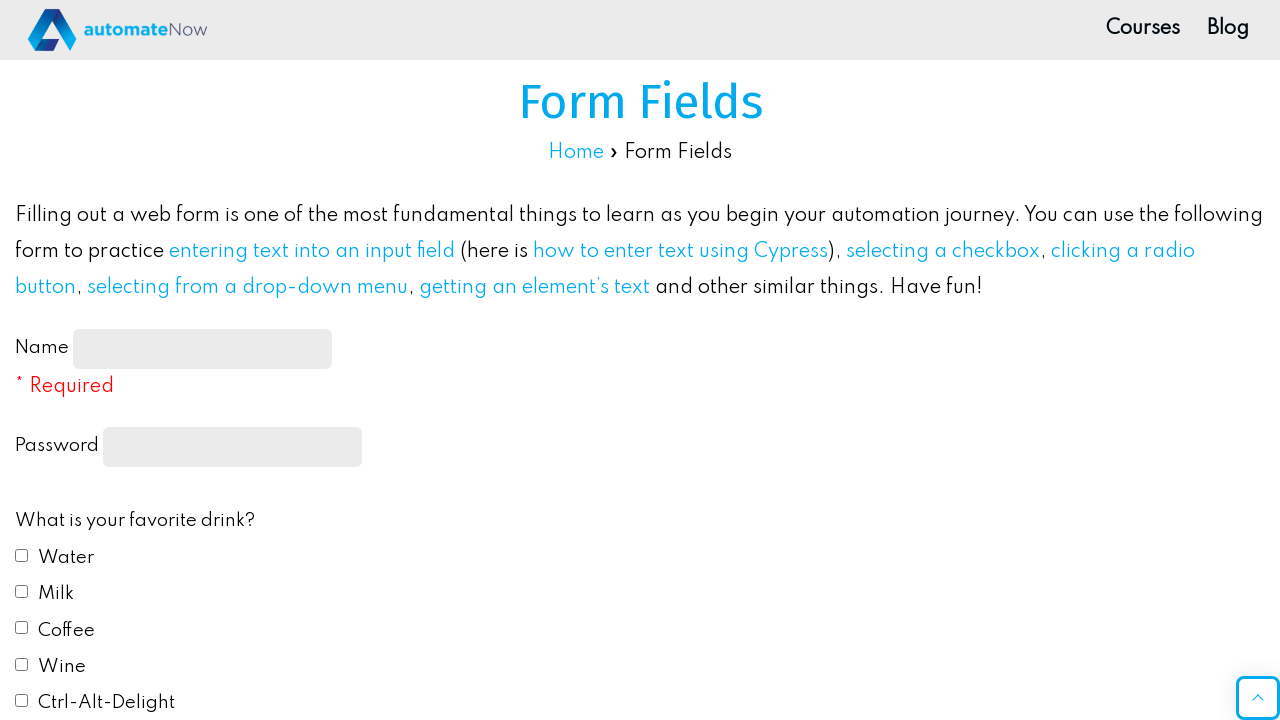

Selected first 'FAVORITE COLOR' radio button at (22, 360) on input[type='radio'] >> nth=0
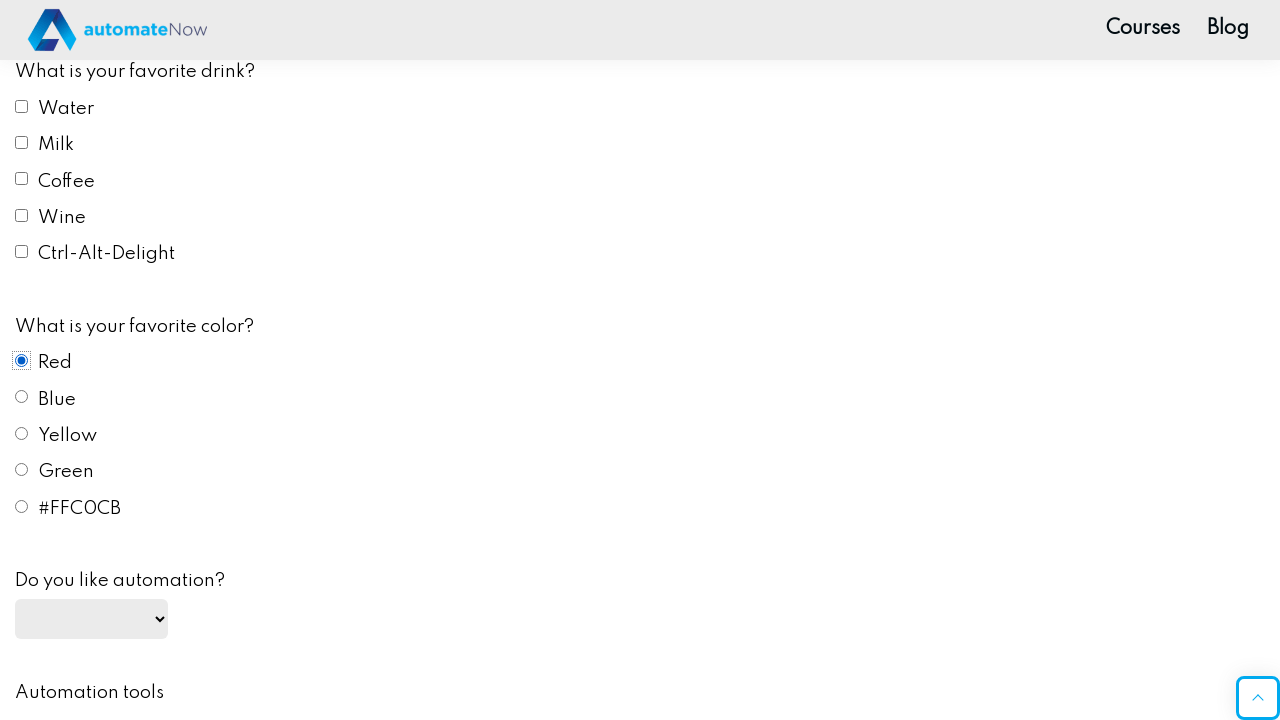

Selected last 'FAVORITE COLOR' radio button at (22, 506) on input[type='radio'] >> nth=-1
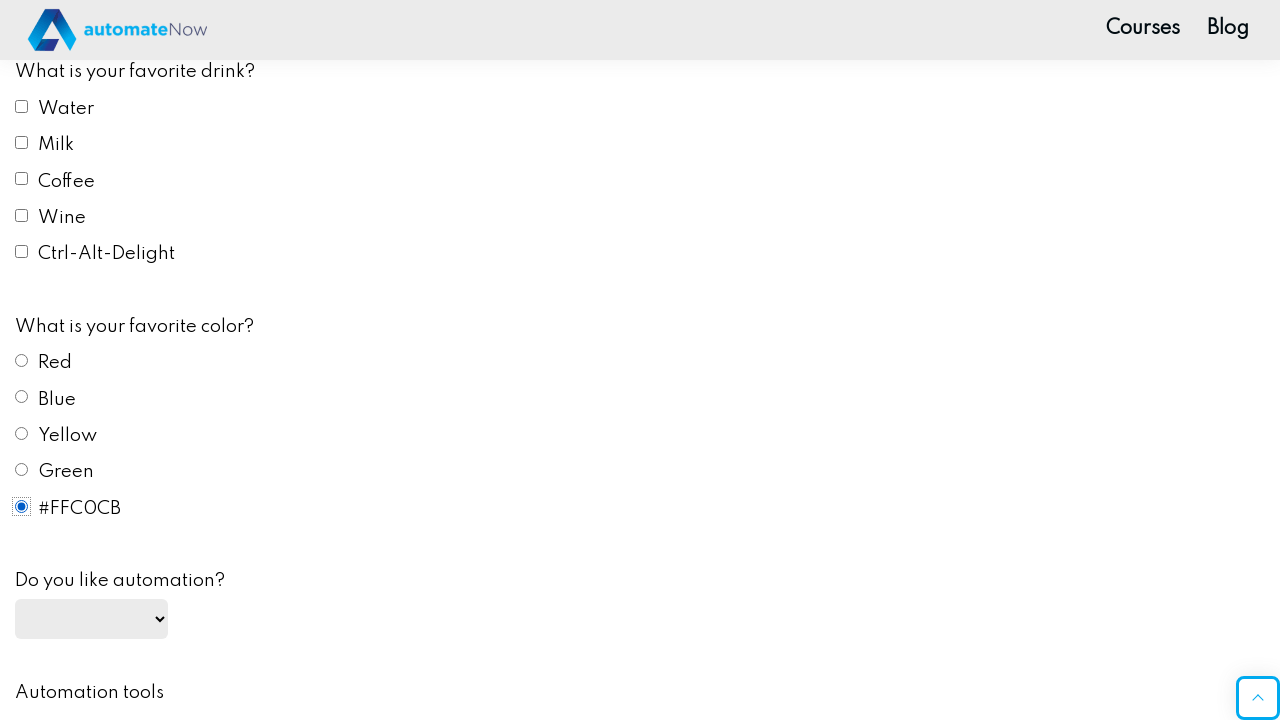

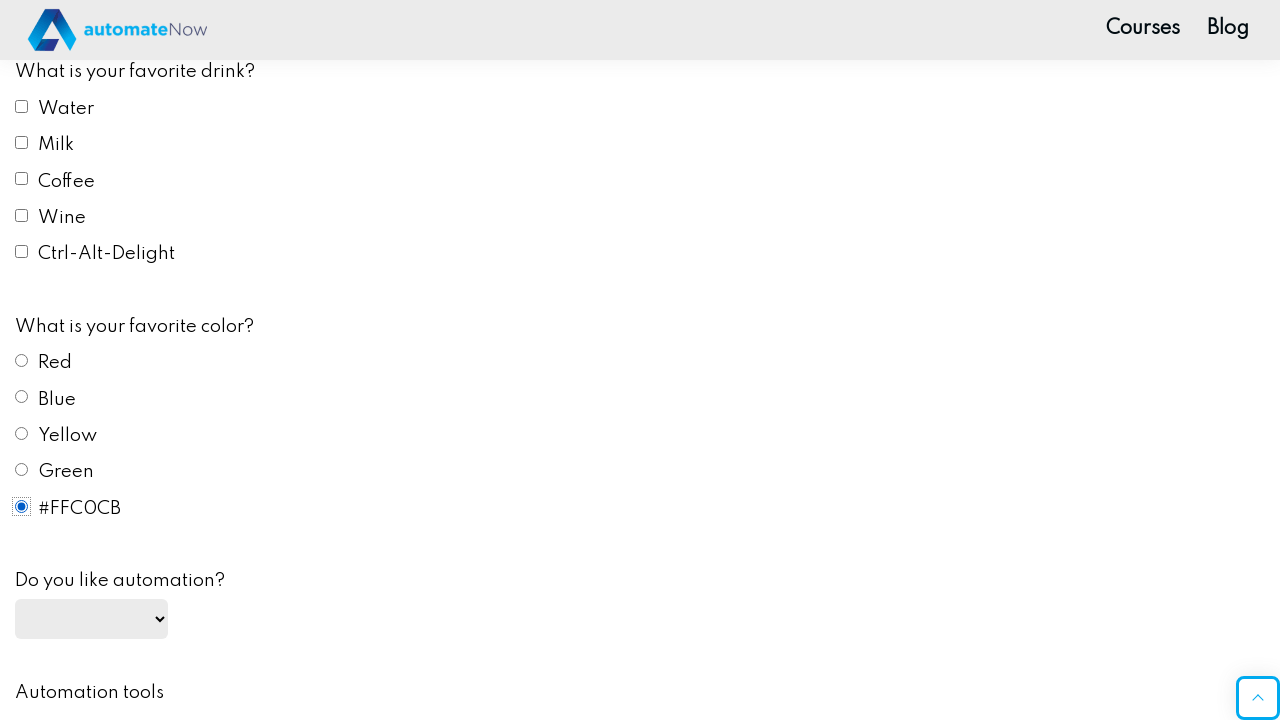